Navigates to Rahul Shetty Academy website and retrieves the page title and current URL

Starting URL: https://rahulshettyacademy.com

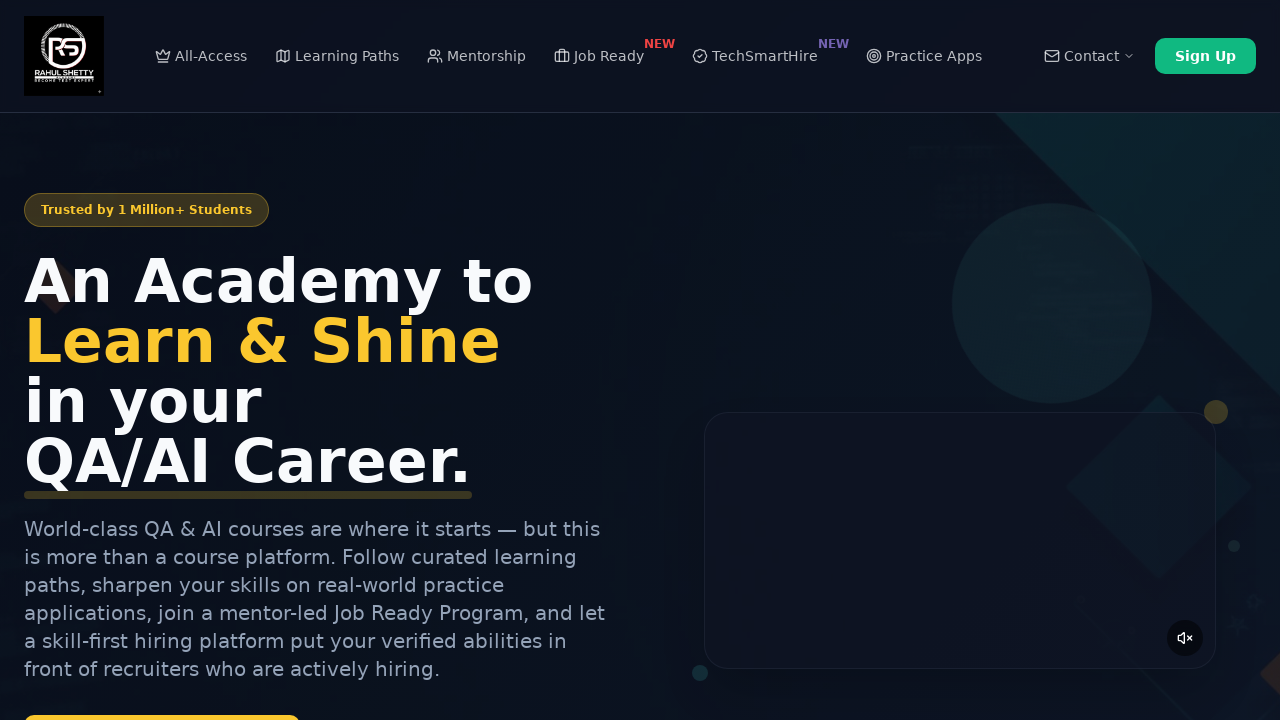

Retrieved page title from Rahul Shetty Academy website
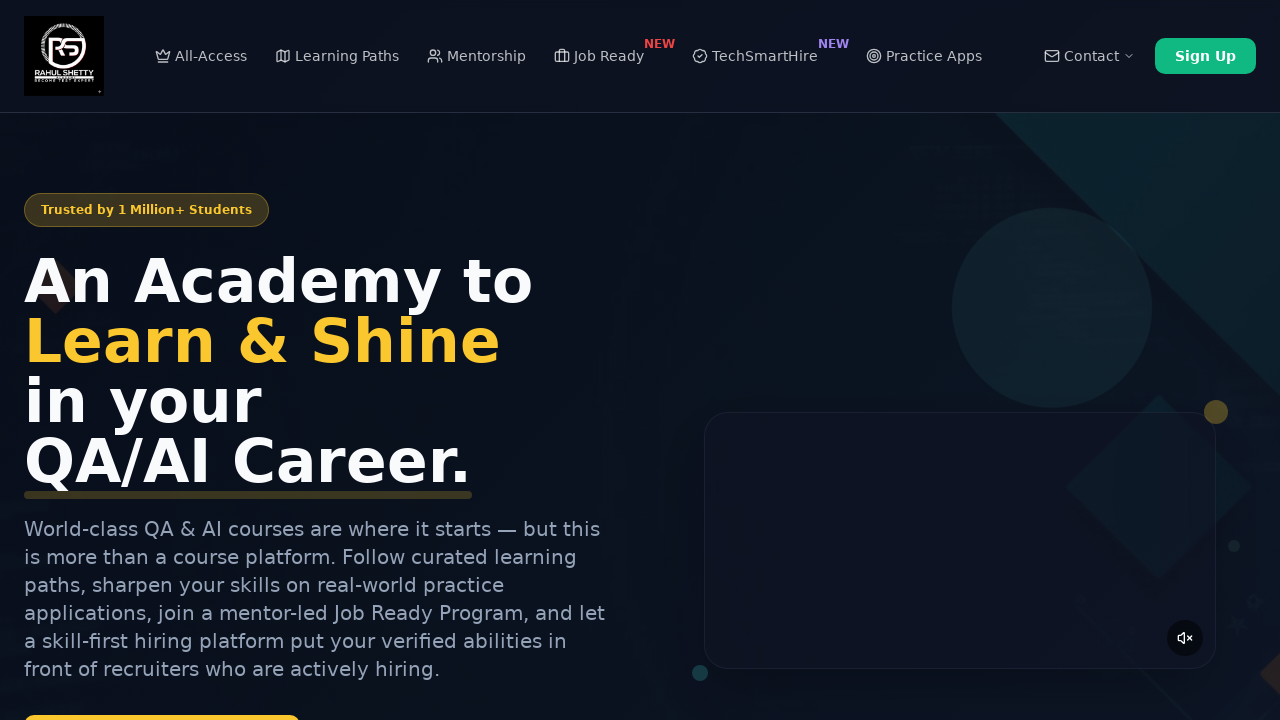

Retrieved current URL from Rahul Shetty Academy website
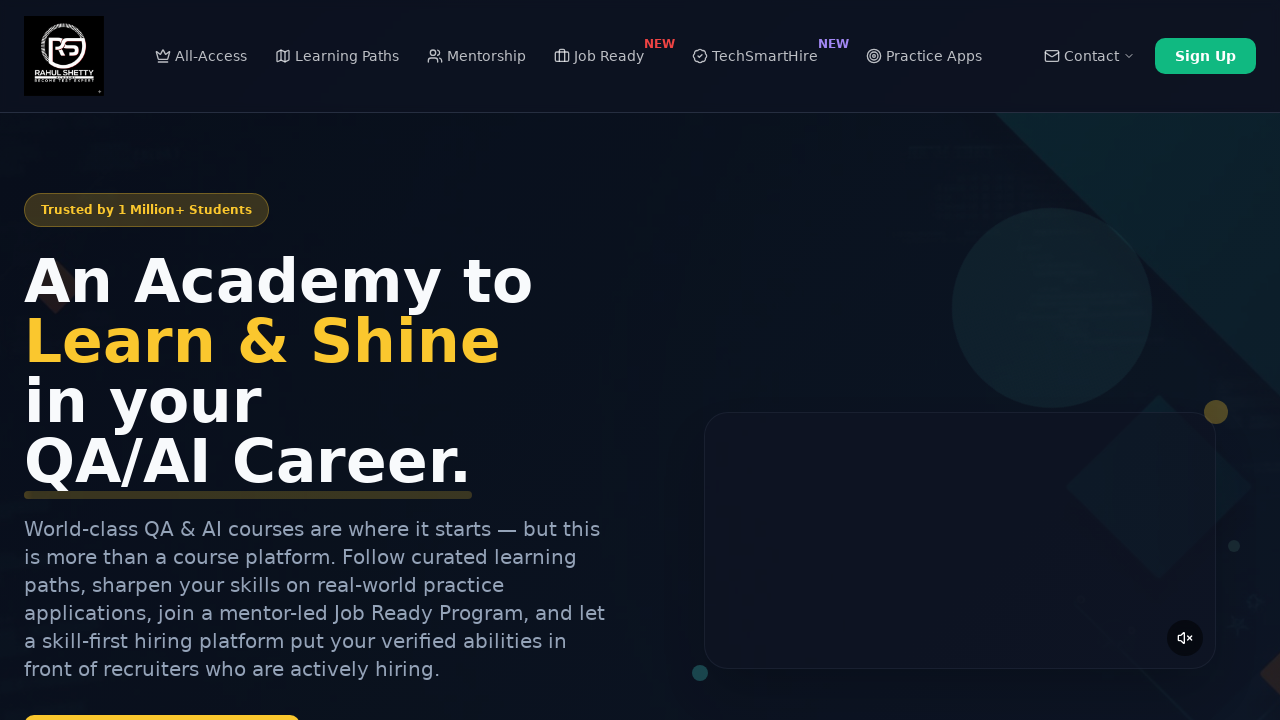

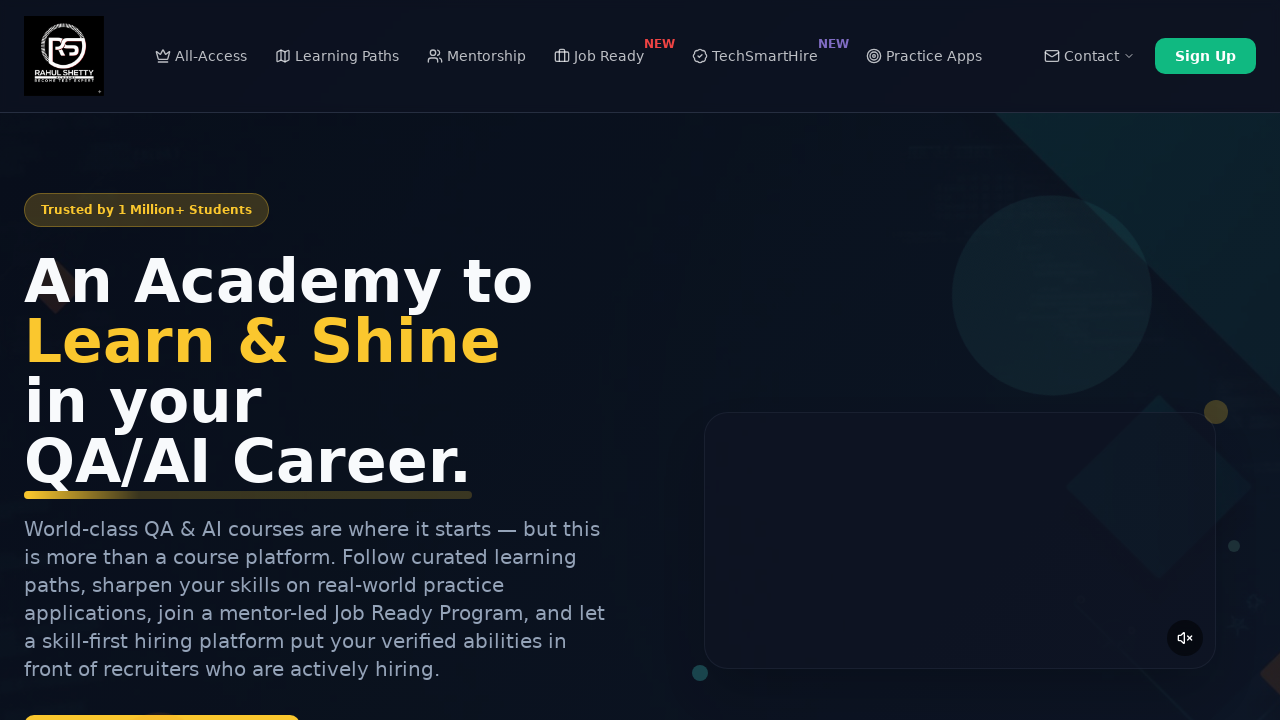